Tests dynamic element addition and removal by clicking the add button multiple times and then removing one of the created elements

Starting URL: https://the-internet.herokuapp.com/add_remove_elements/

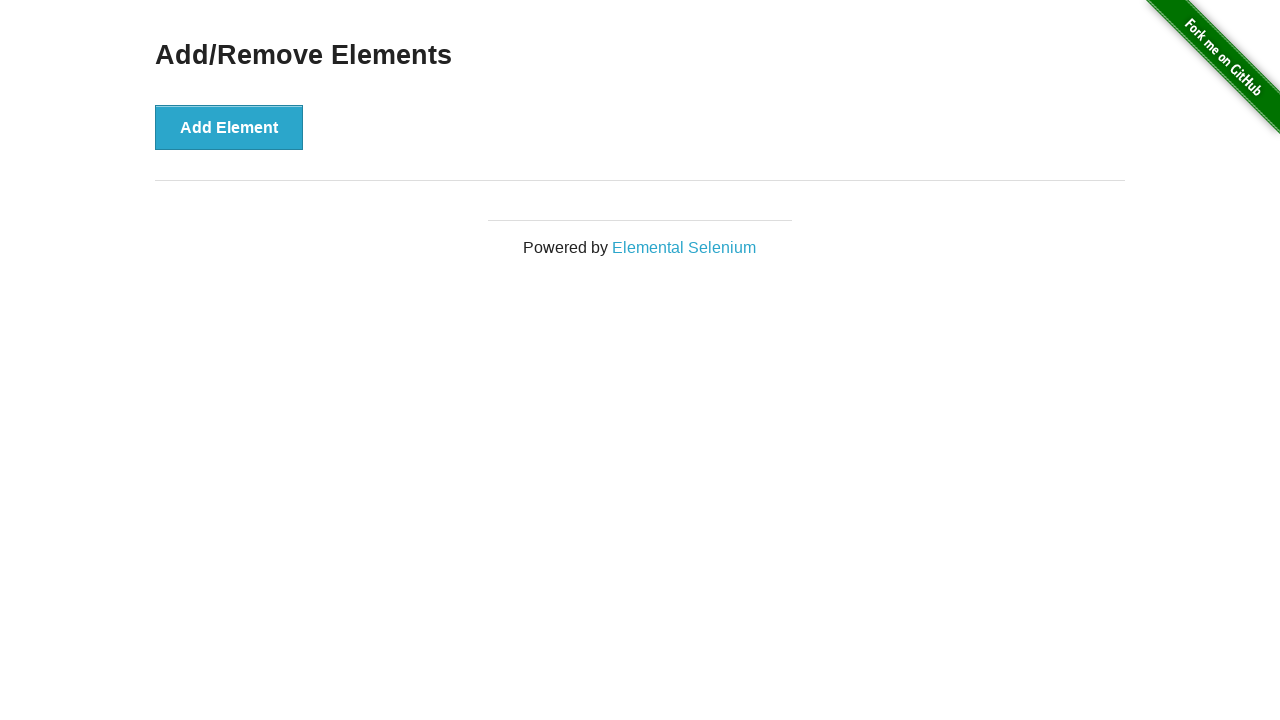

Clicked add button to create new element at (229, 127) on xpath=//button[@onclick='addElement()']
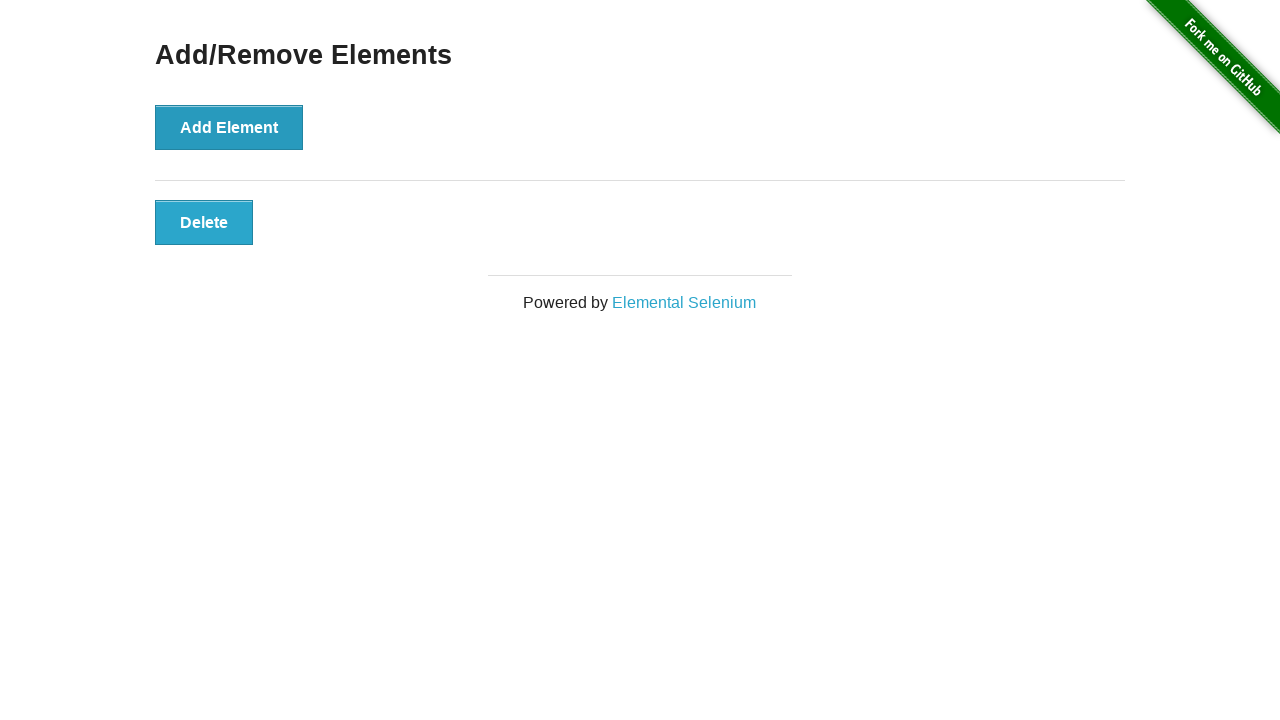

Waited 1 second after adding element
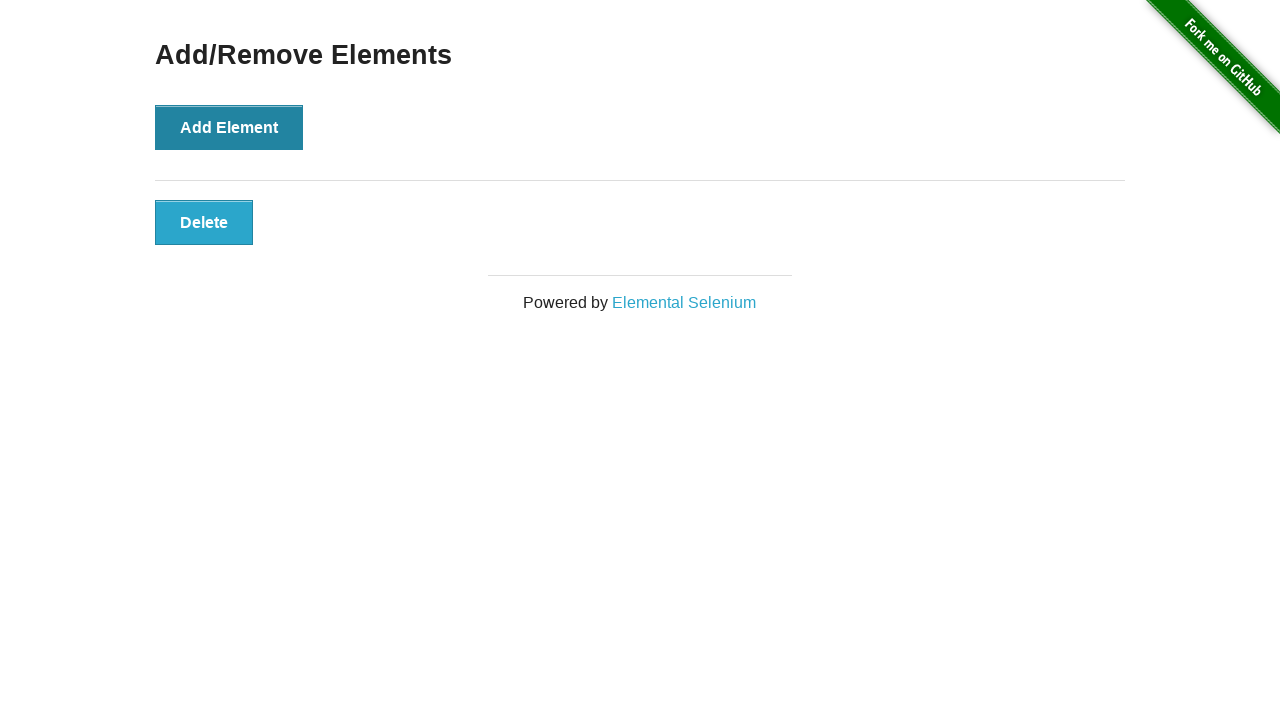

Clicked add button to create new element at (229, 127) on xpath=//button[@onclick='addElement()']
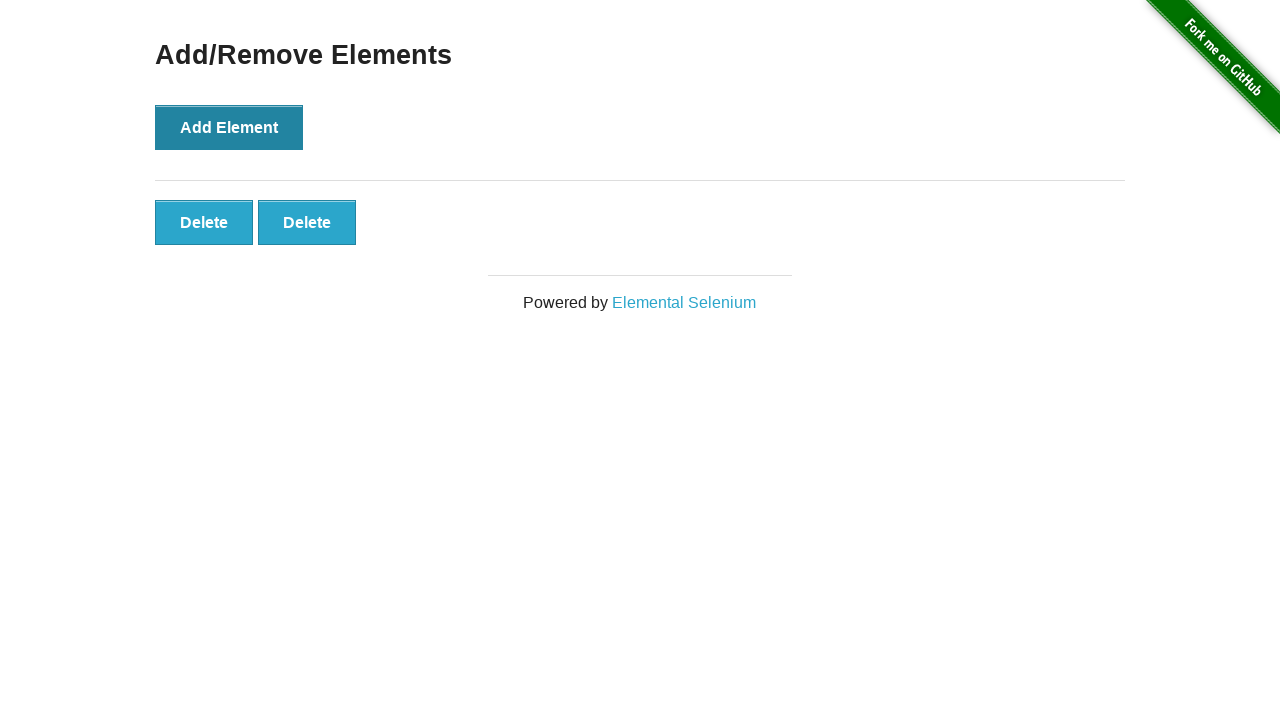

Waited 1 second after adding element
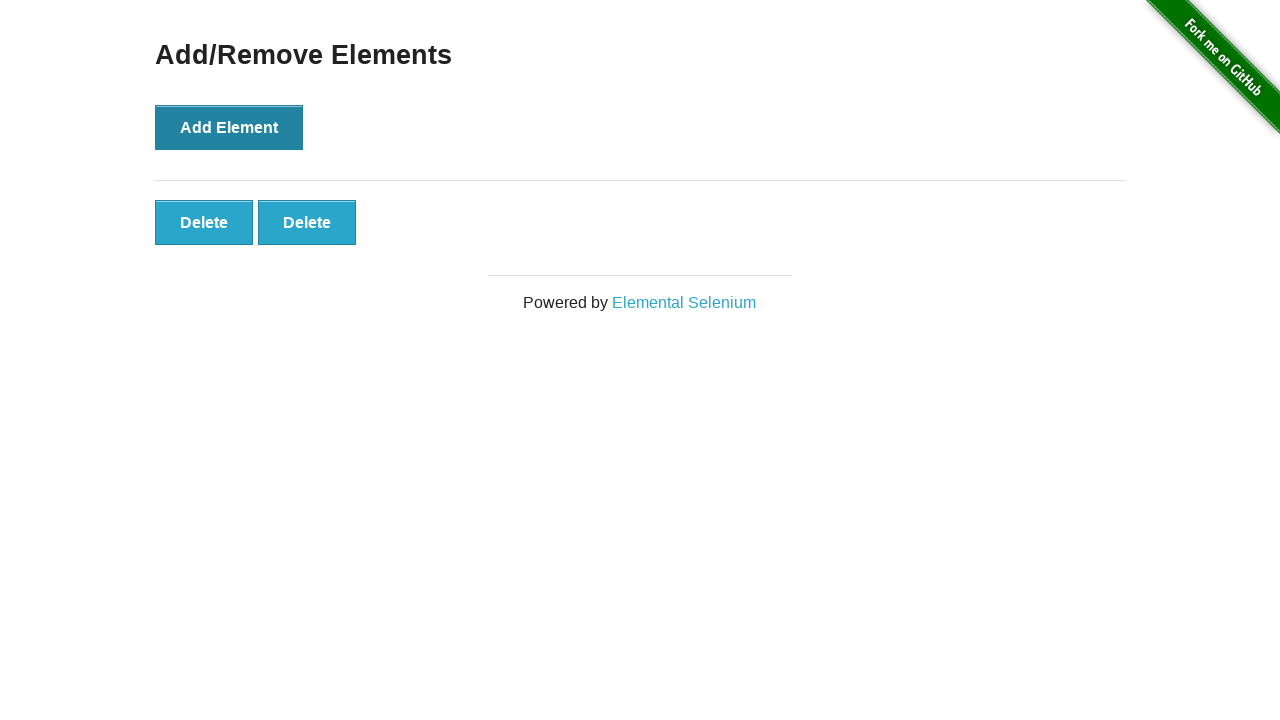

Clicked add button to create new element at (229, 127) on xpath=//button[@onclick='addElement()']
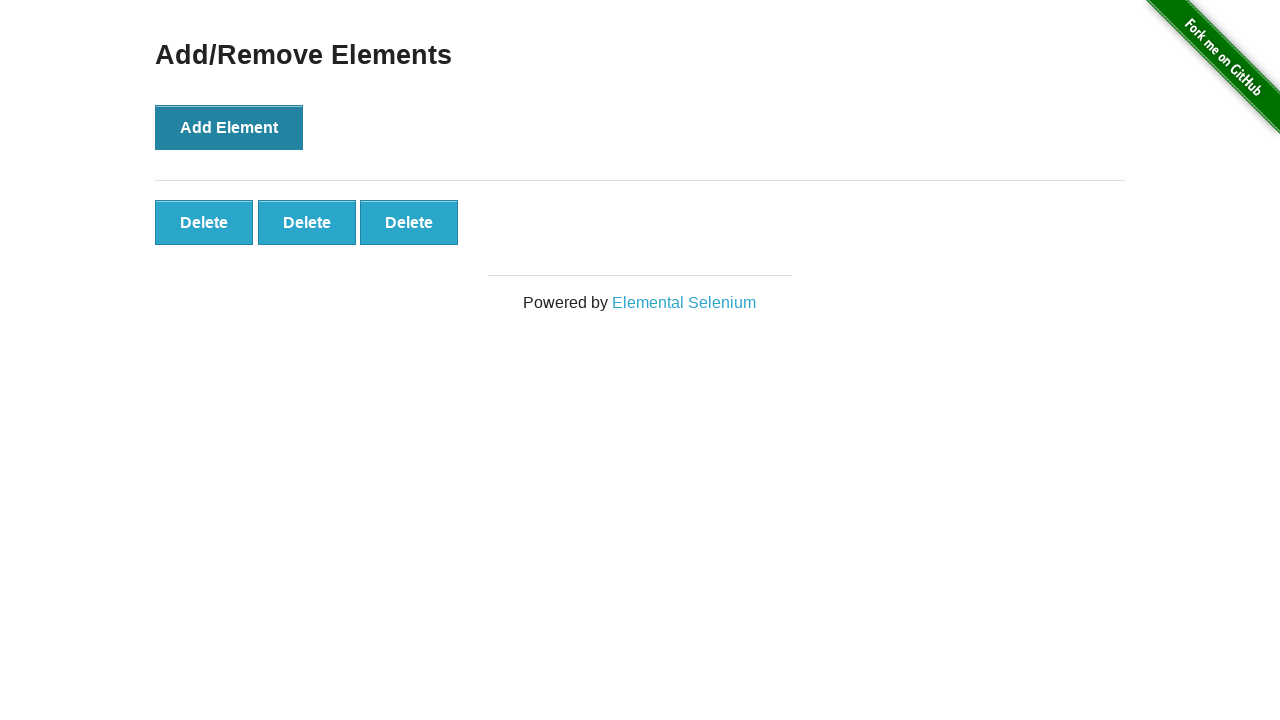

Waited 1 second after adding element
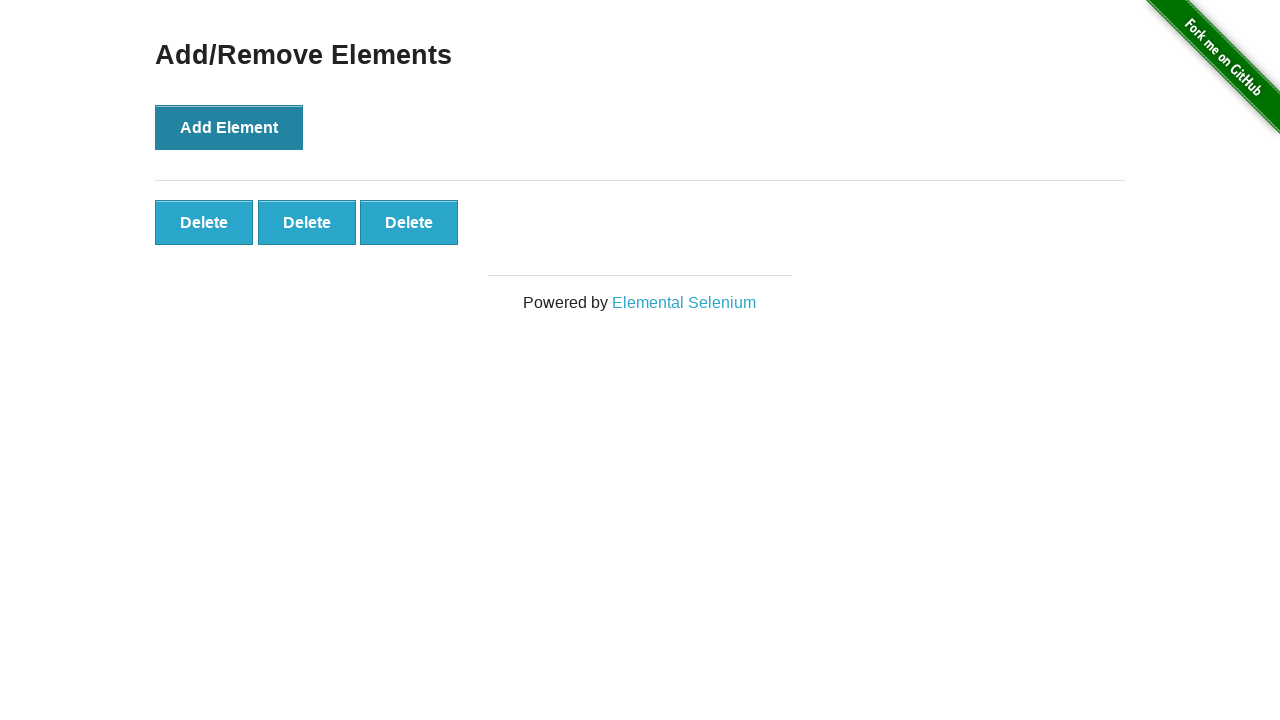

Located delete buttons on page
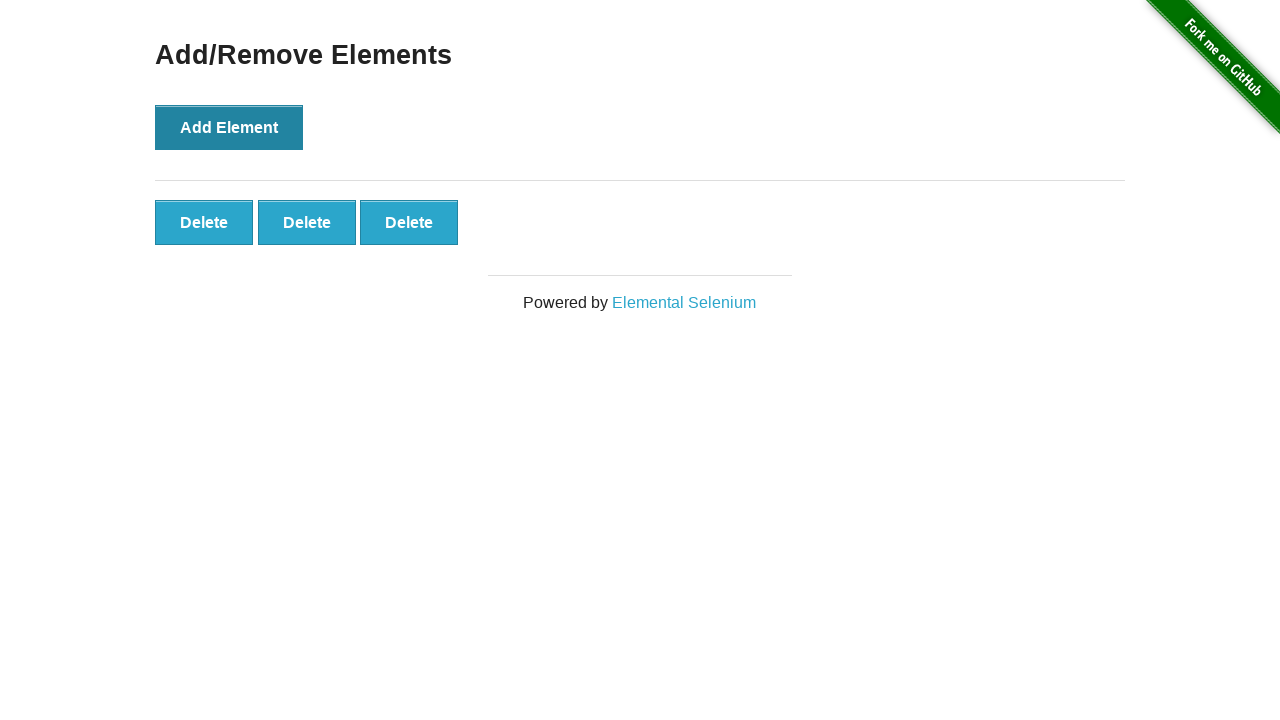

Clicked last delete button to remove an element at (409, 222) on xpath=//button[@class='added-manually'] >> nth=-1
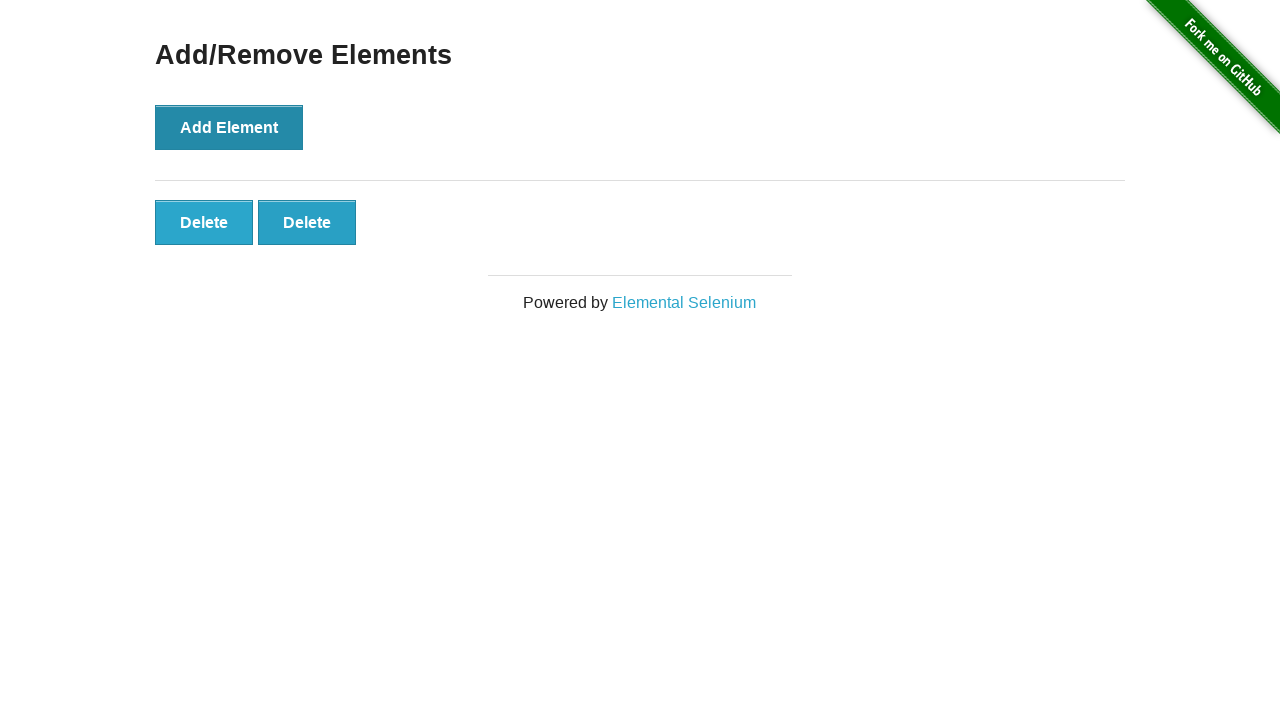

Waited 1 second after removing element
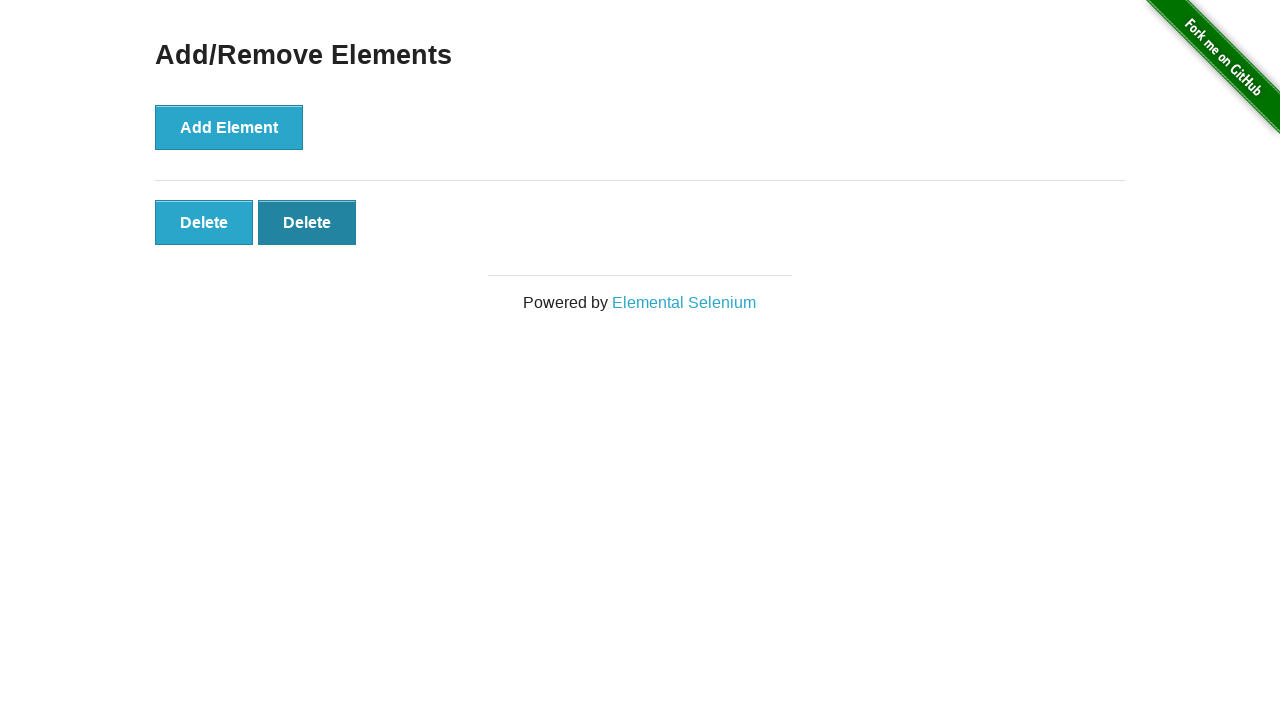

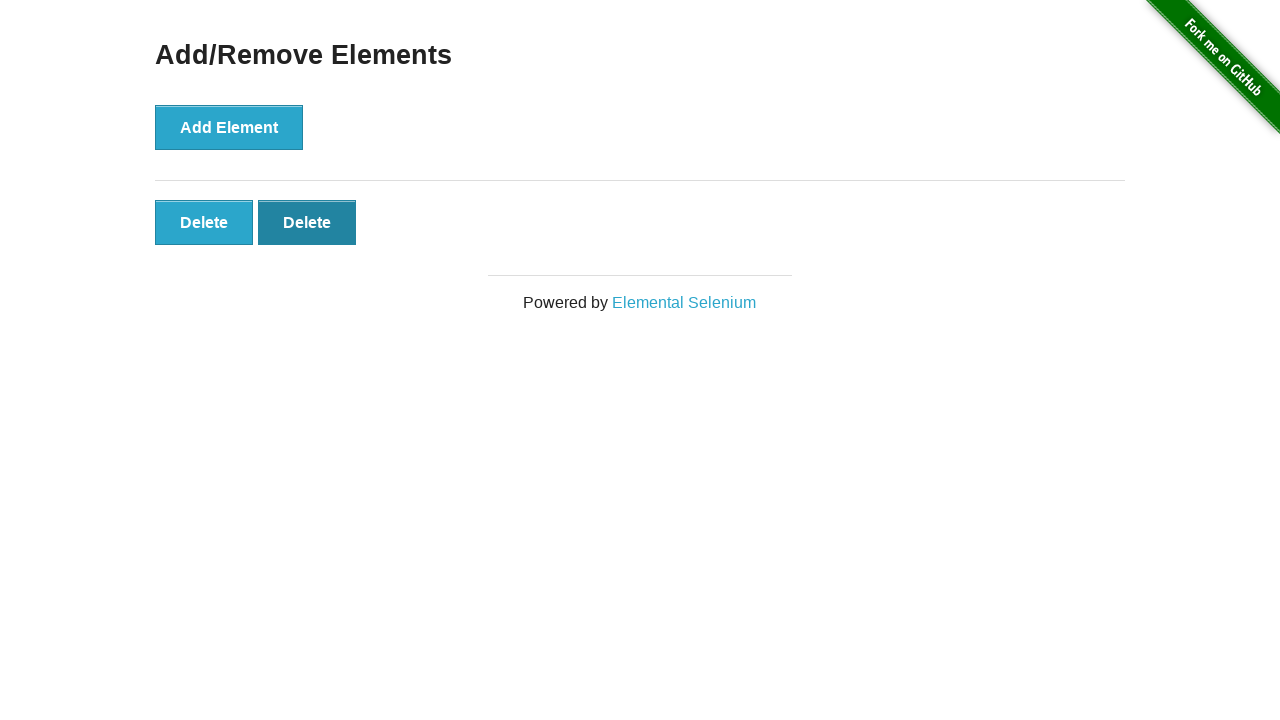